Tests alert handling functionality by interacting with JavaScript alerts on a sample test page

Starting URL: http://www.globalsqa.com/samplepagetest

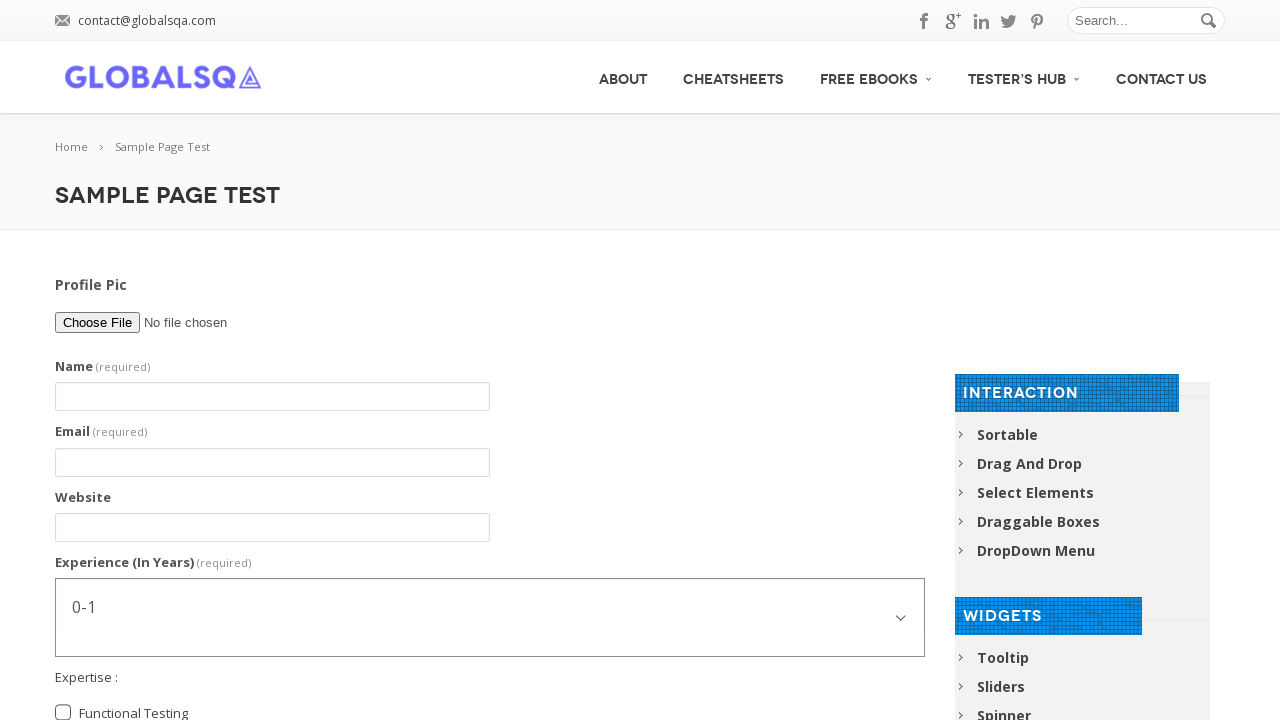

Waited for page to load completely (networkidle state)
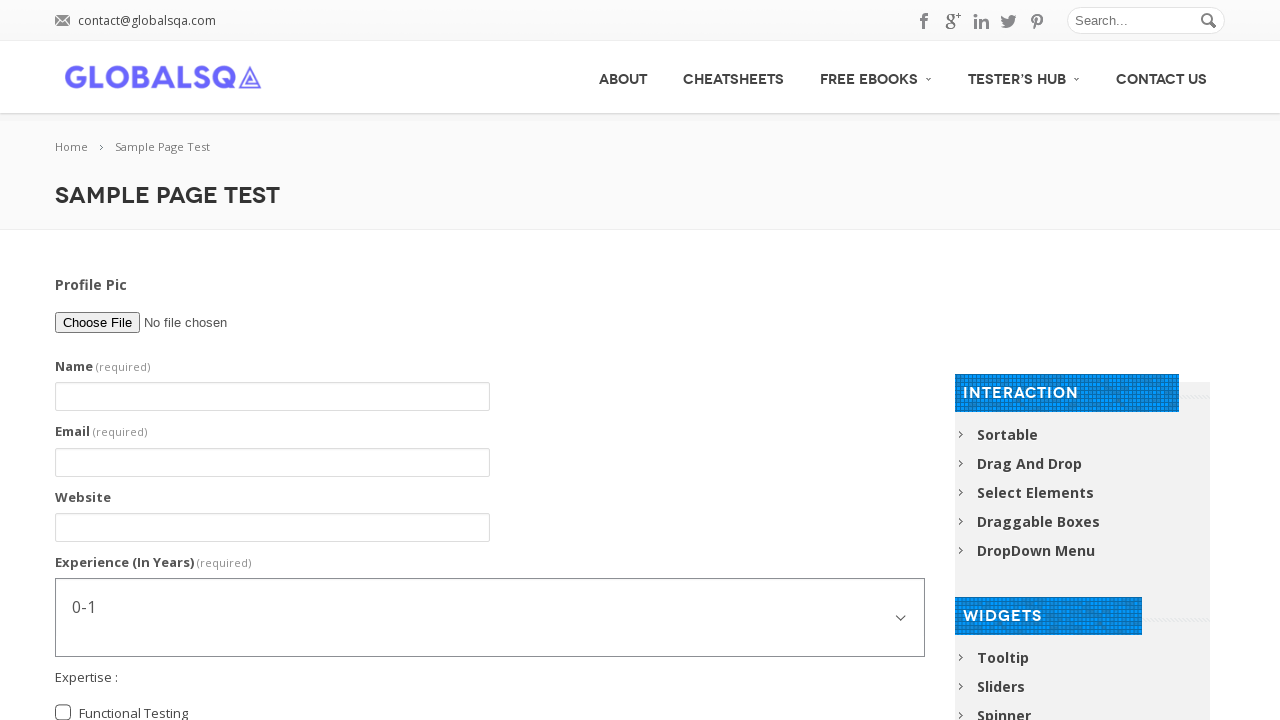

Clicked alert trigger element with selector: button:has-text('Alert') at (490, 376) on button:has-text('Alert')
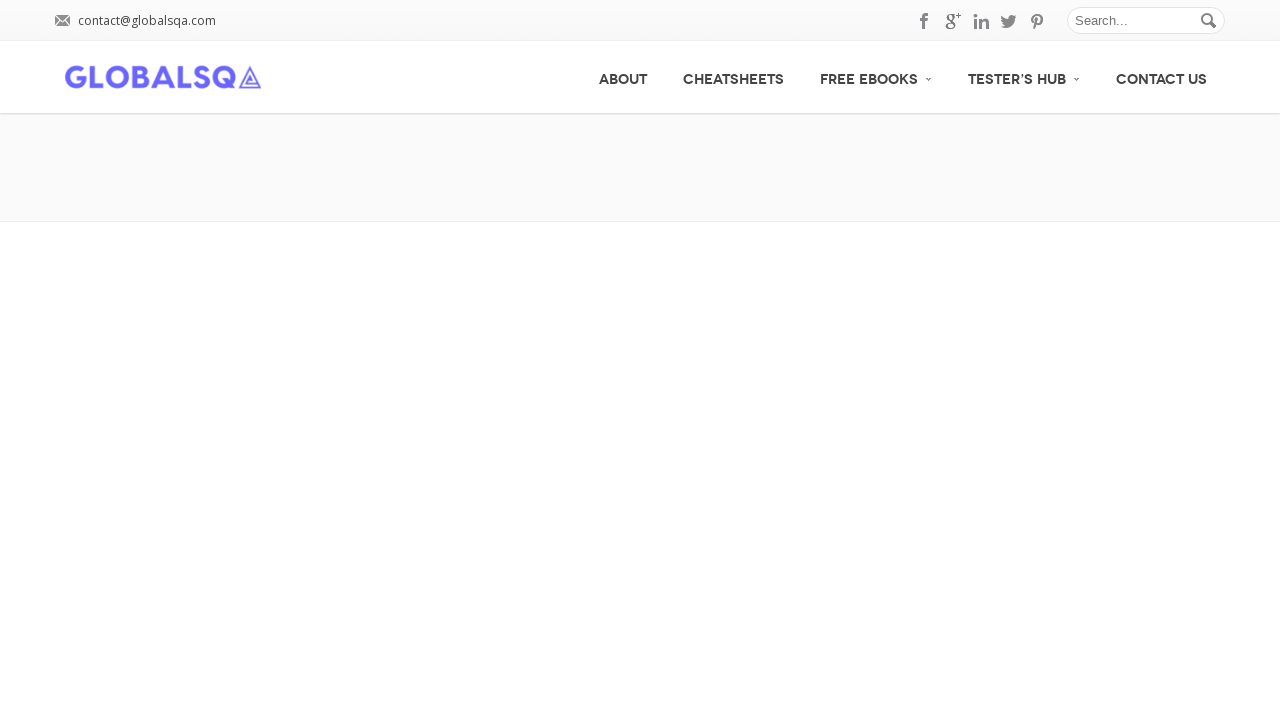

Set up alert dialog handler to accept alerts
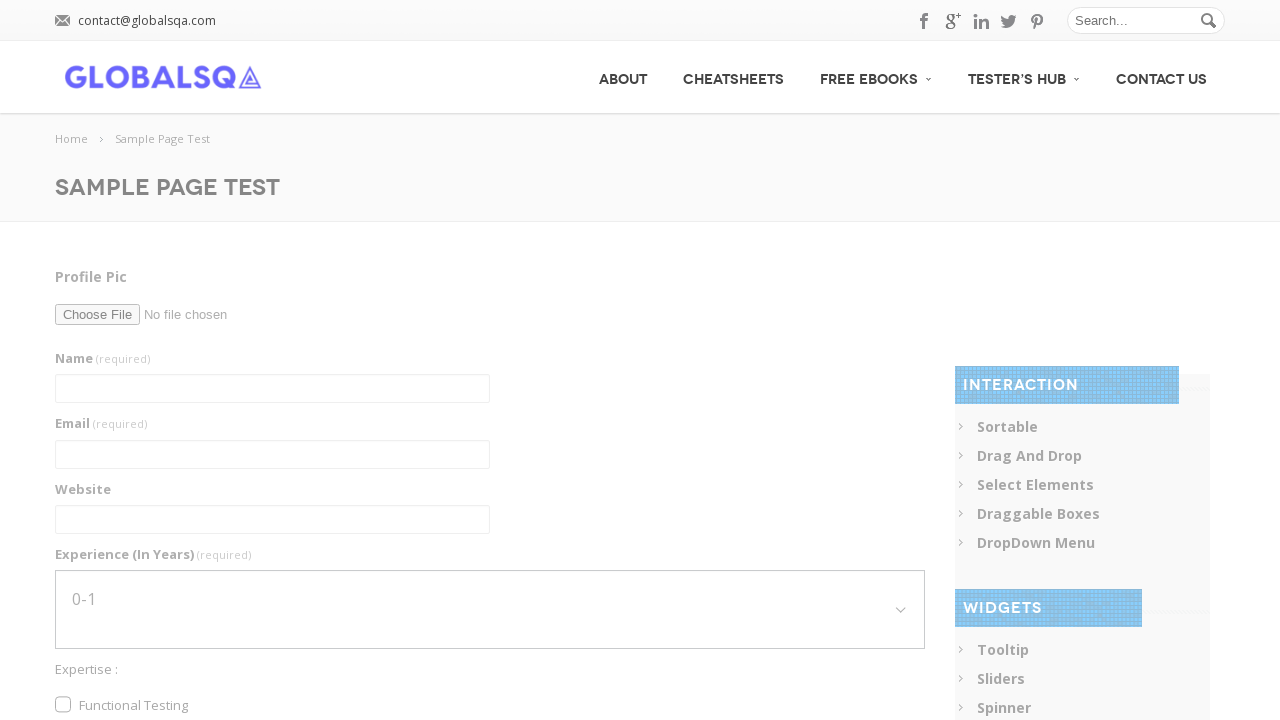

Clicked alert trigger to test dismiss action with selector: button:has-text('Alert') at (490, 376) on button:has-text('Alert')
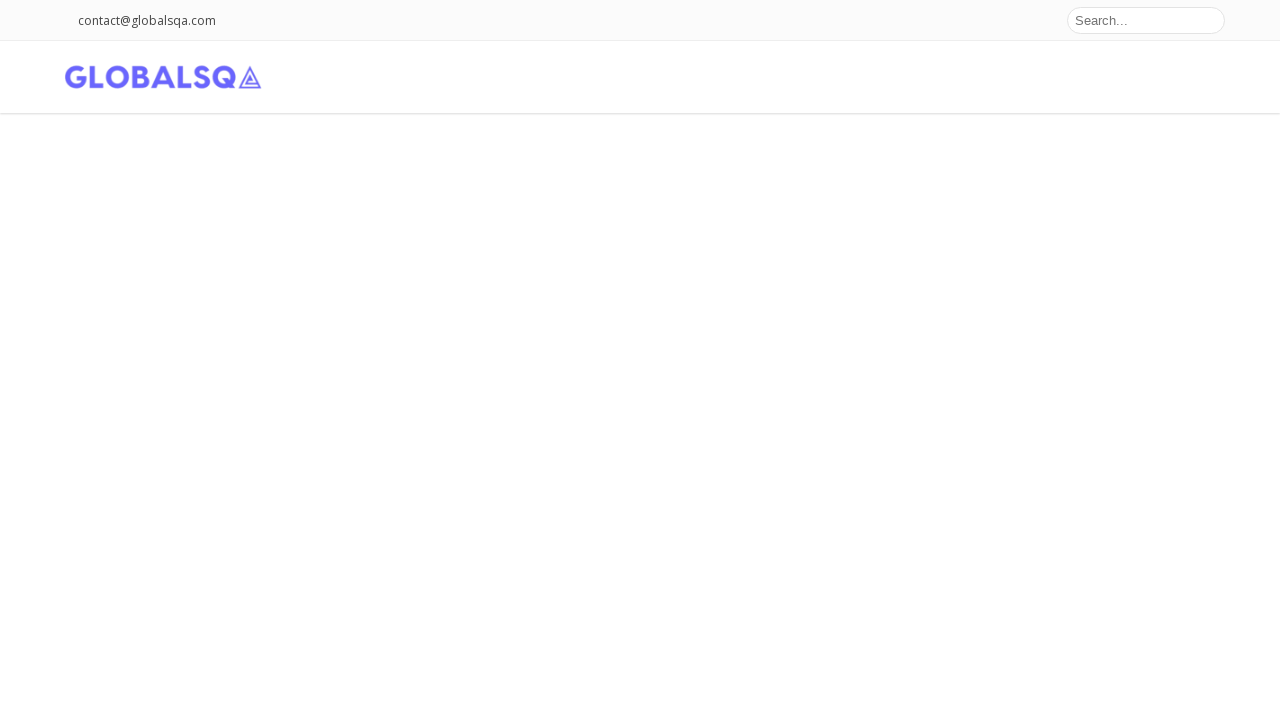

Set up alert dialog handler to dismiss alerts
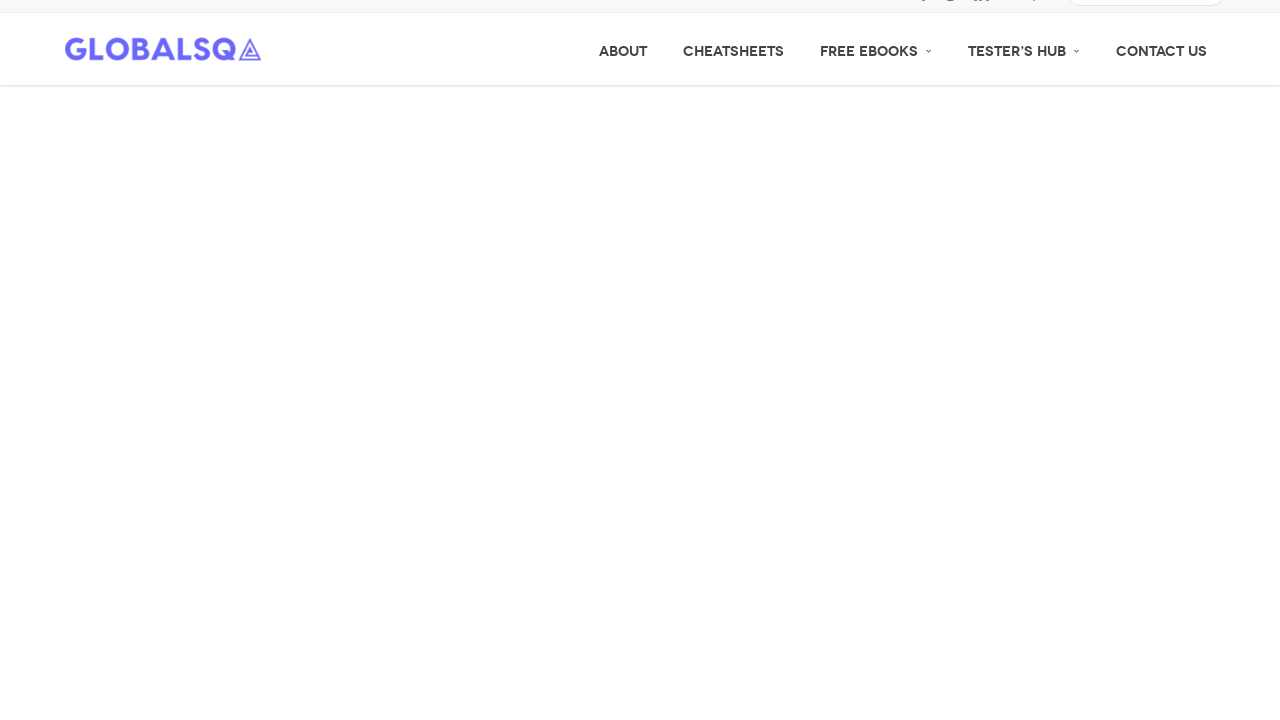

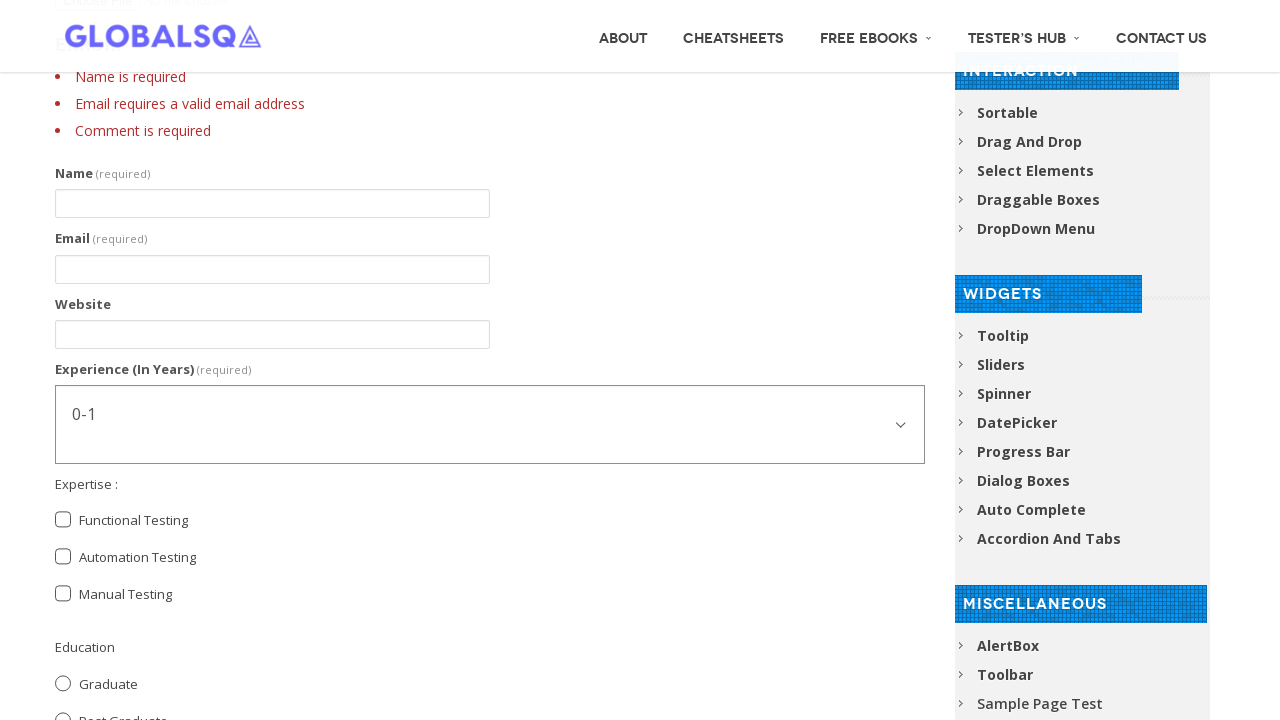